Tests dynamic element appearance by clicking a button and waiting for a paragraph element to appear, then verifying its text content is "Dopiero się pojawiłem!" (Polish for "I just appeared!")

Starting URL: https://testeroprogramowania.github.io/selenium/wait2.html

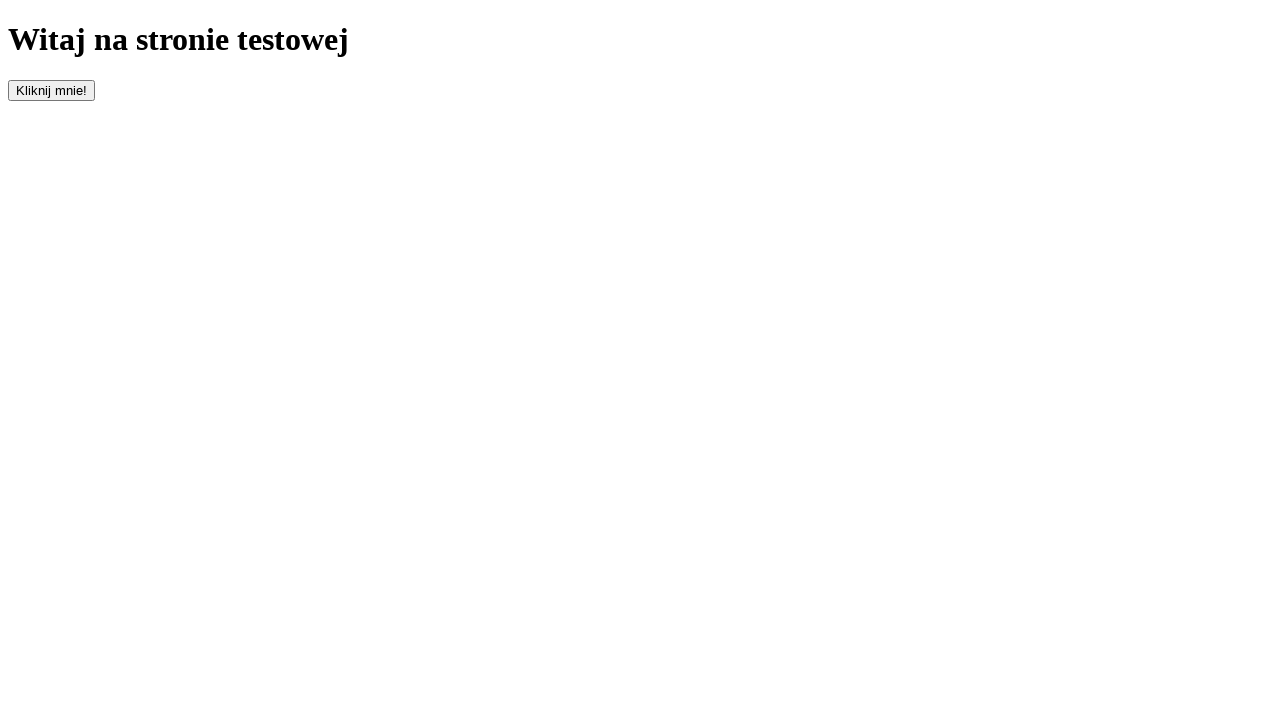

Clicked button with ID 'clickOnMe' to trigger element appearance at (52, 90) on #clickOnMe
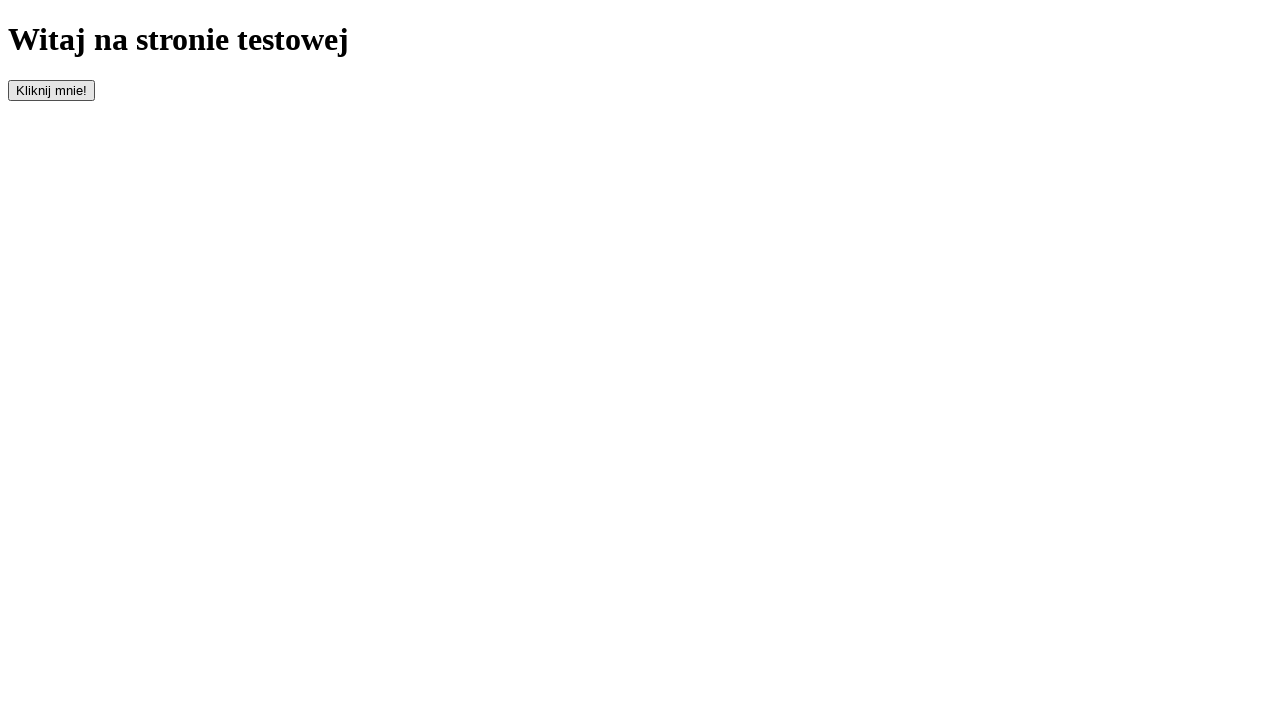

Waited for paragraph element to appear
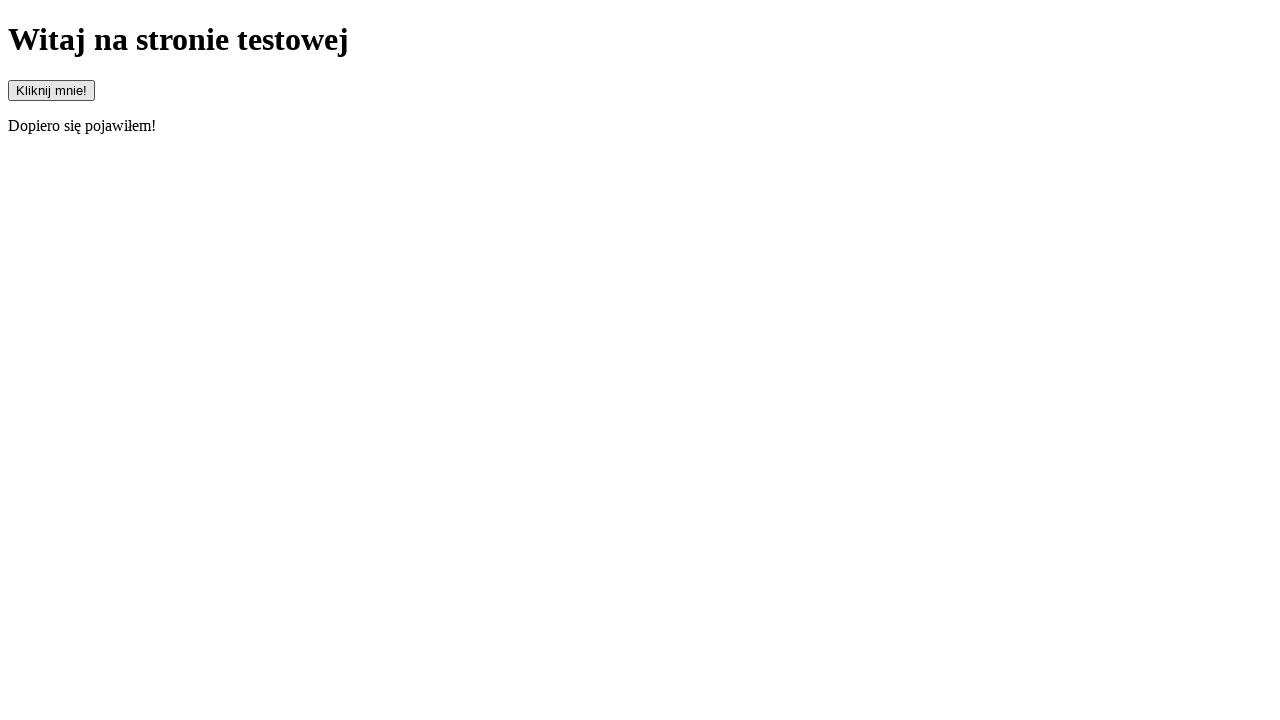

Retrieved paragraph text content
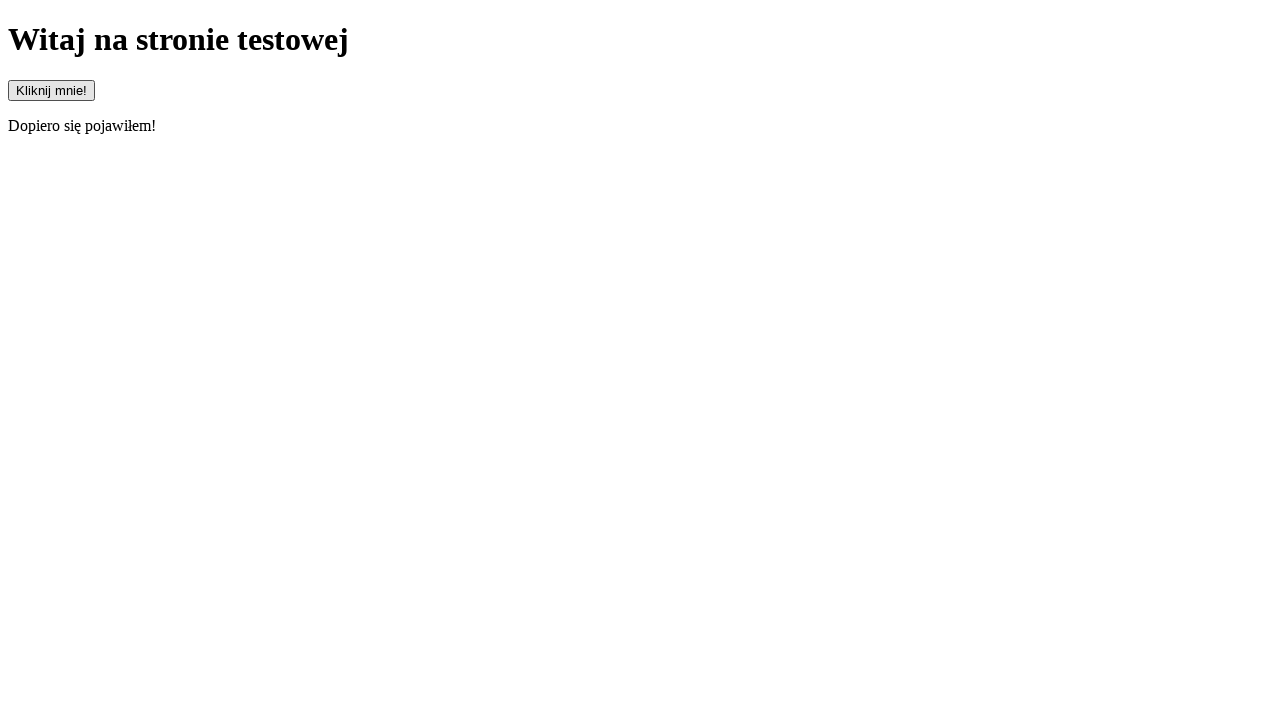

Verified paragraph text is 'Dopiero się pojawiłem!' (Polish: 'I just appeared!')
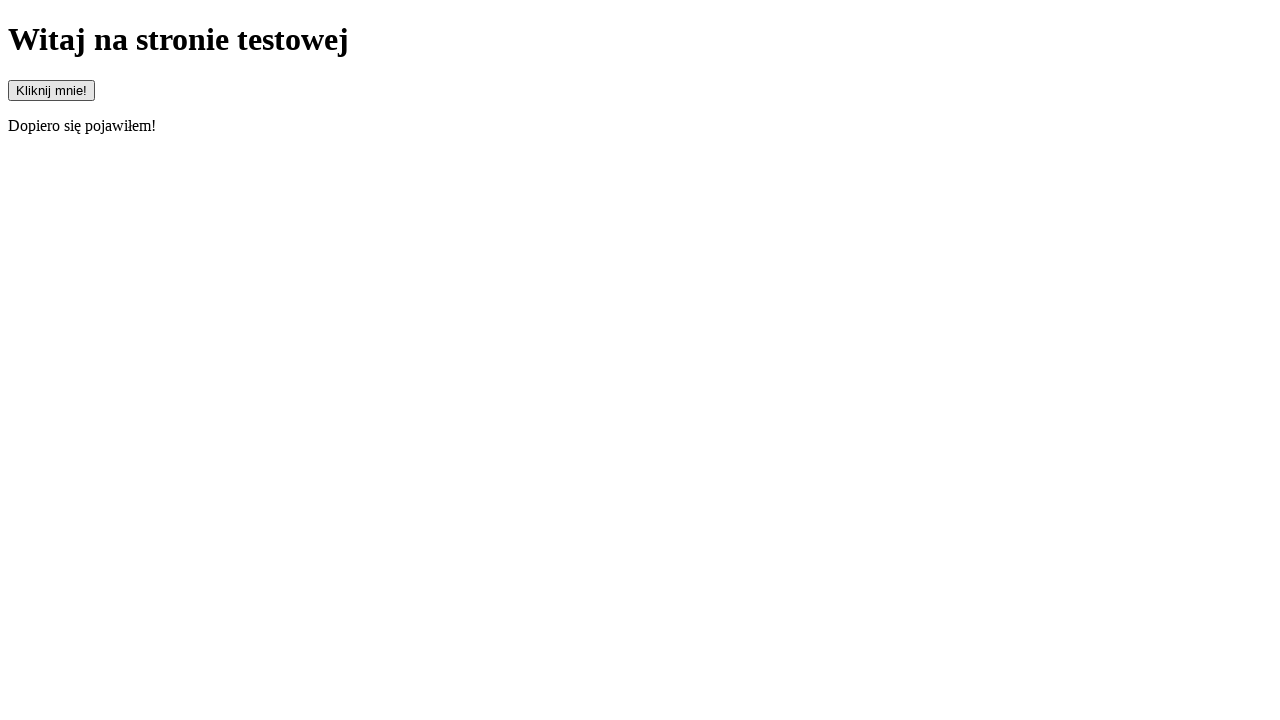

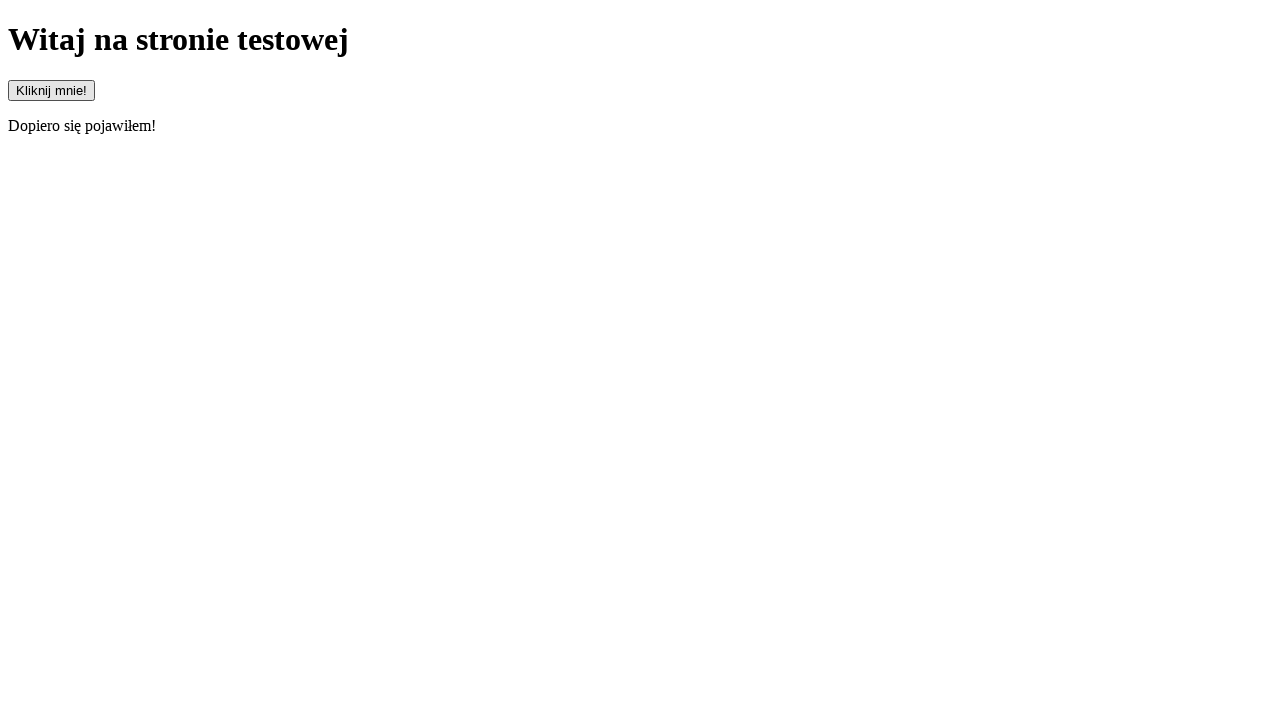